Tests form interactions by filling a text field and selecting multiple options from a dropdown listbox using both value-based and index-based selection methods, then clicking a transfer button.

Starting URL: http://only-testing-blog.blogspot.in/2014/01/textbox.html

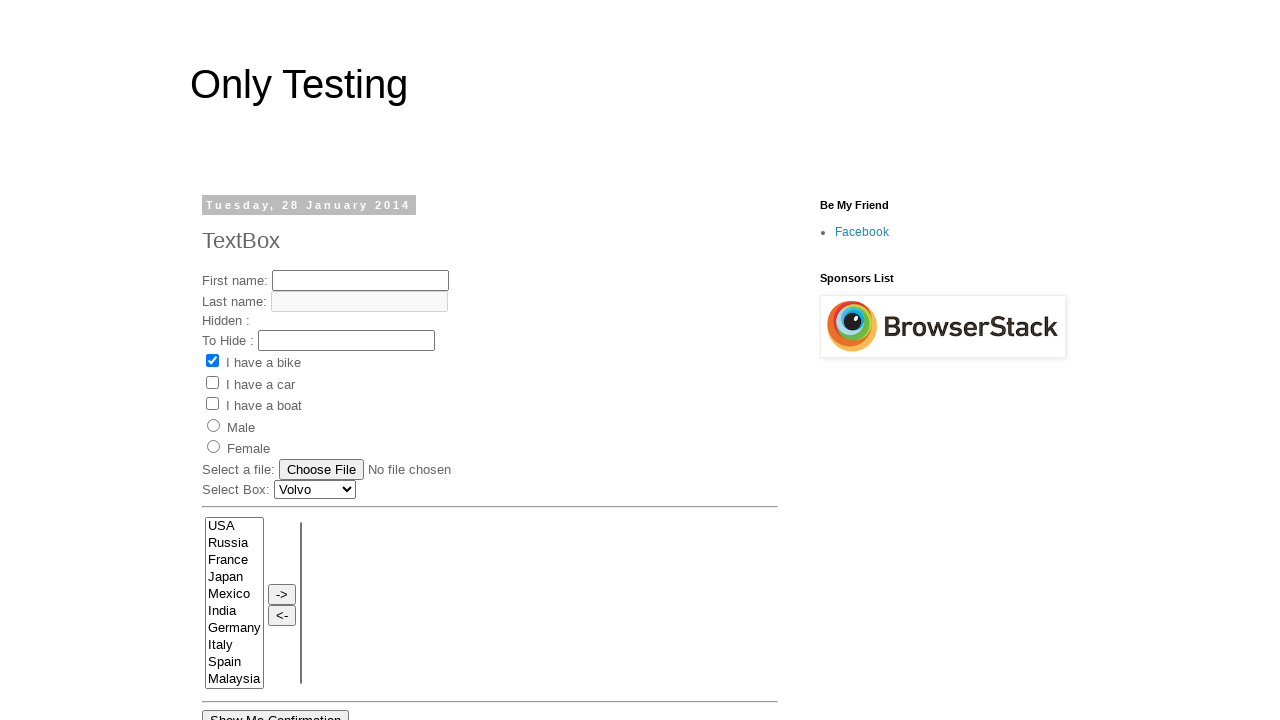

Filled text field with 'My First Name' on #text1
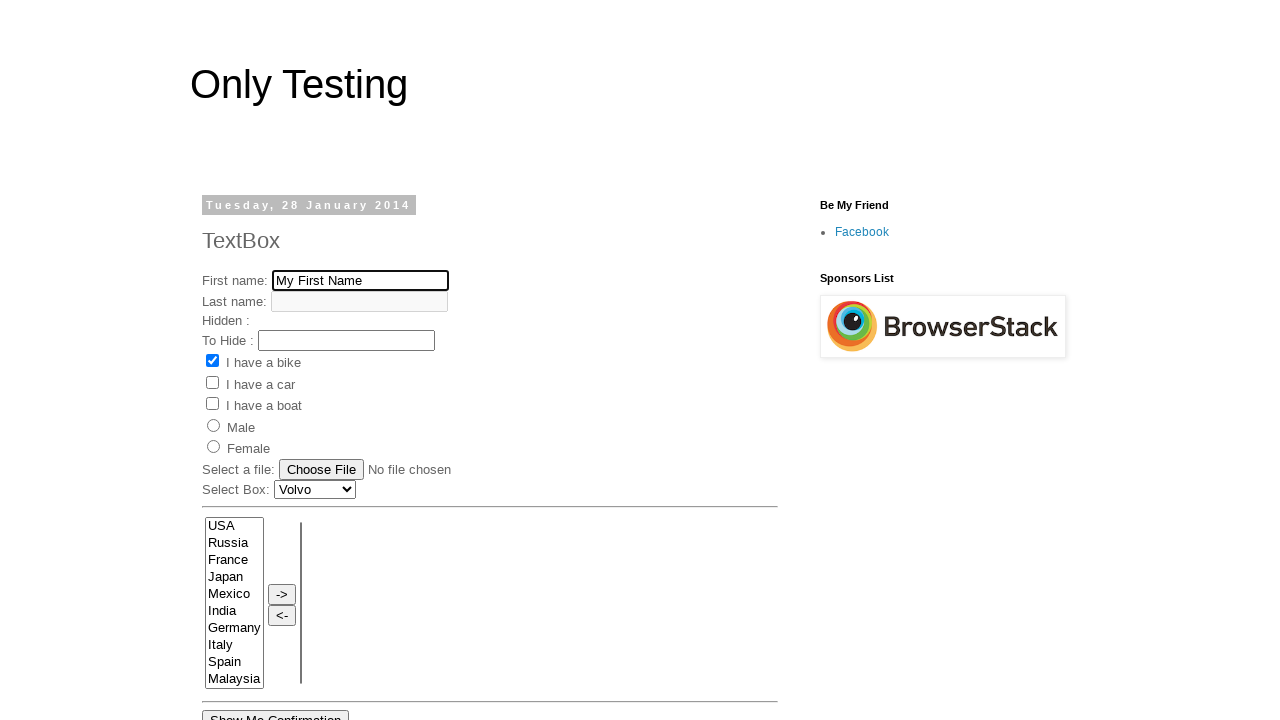

Selected 'Italy' from dropdown by value on select[name='FromLB']
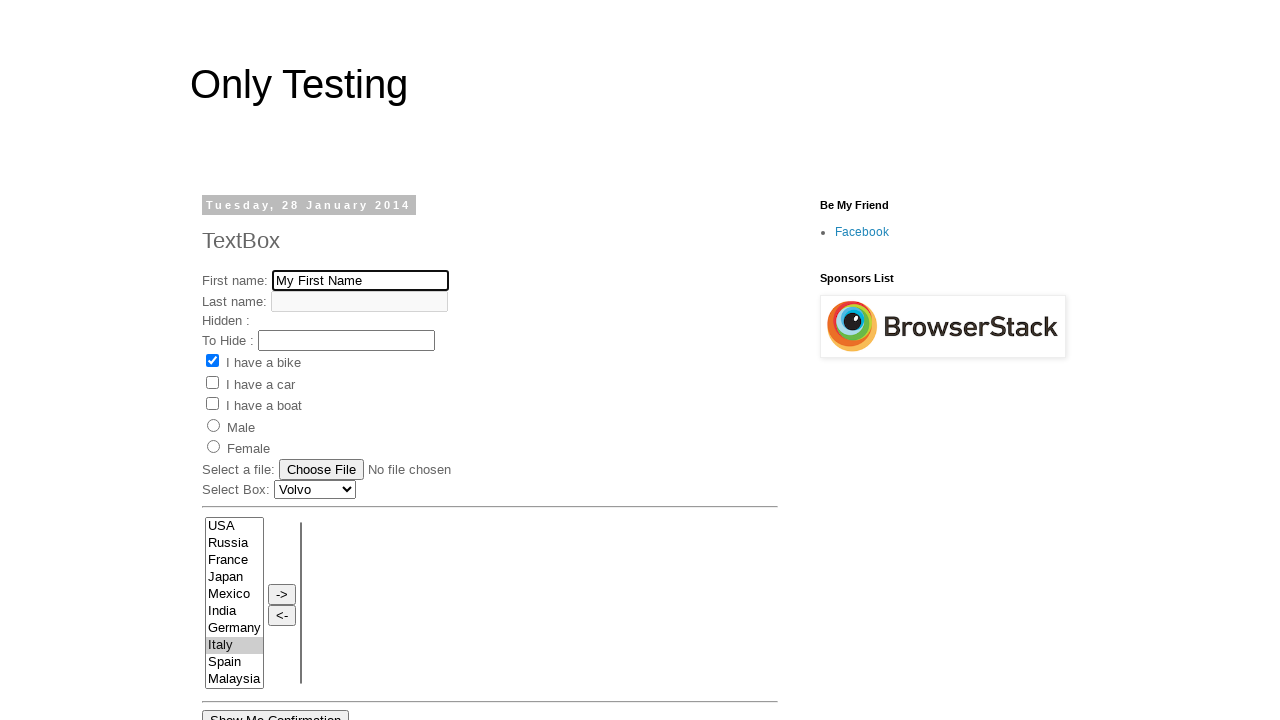

Selected 'Mexico' from dropdown by value on select[name='FromLB']
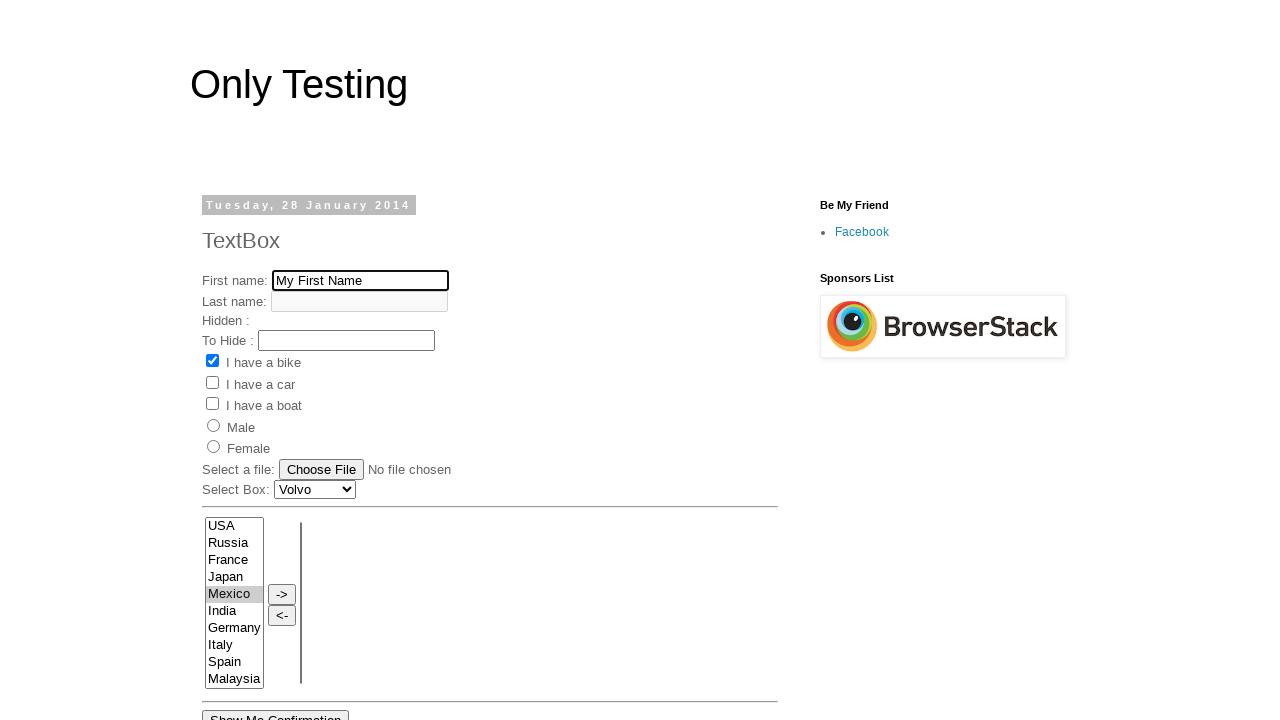

Selected 'Spain' from dropdown by value on select[name='FromLB']
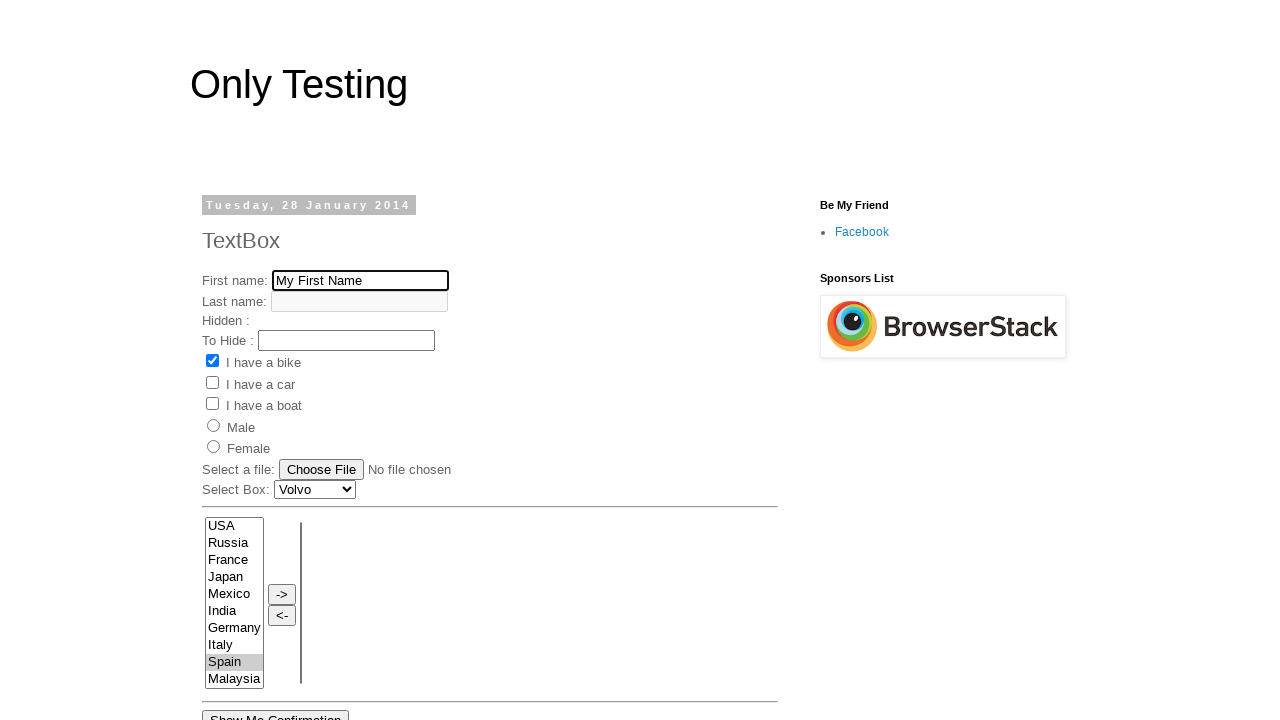

Clicked transfer button to move selected options at (282, 594) on input[value='->']
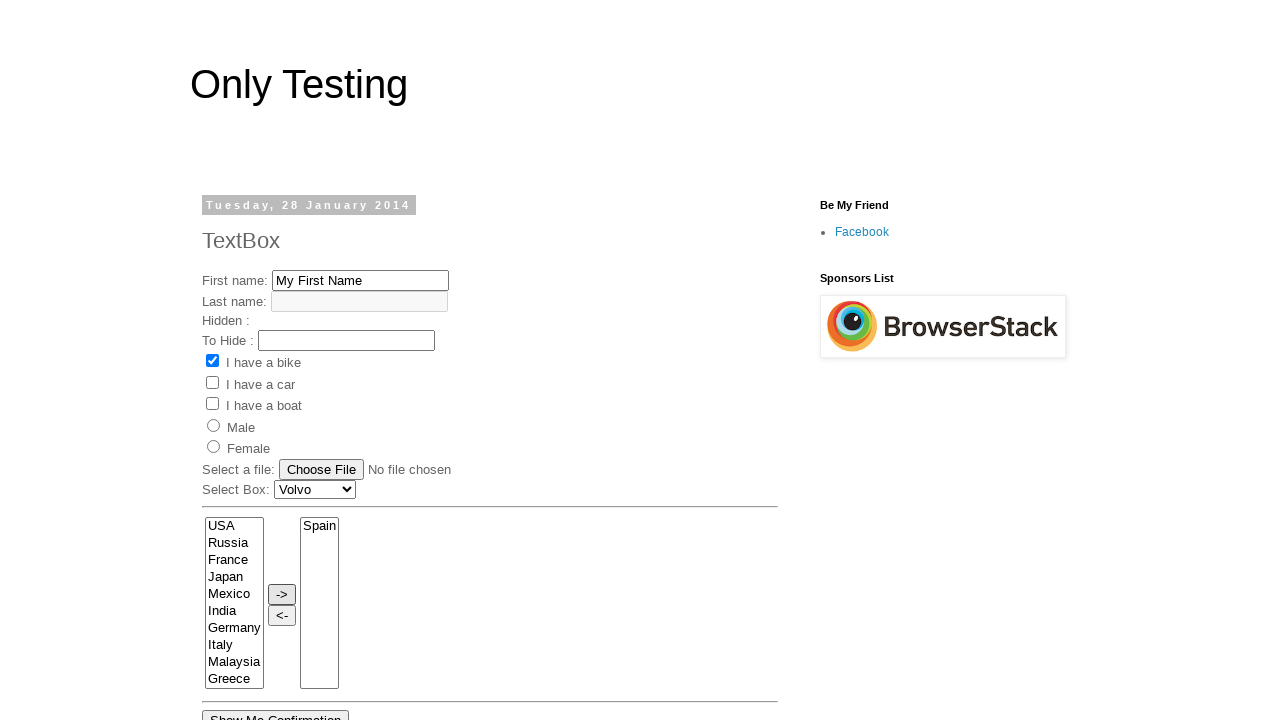

Second text field became visible
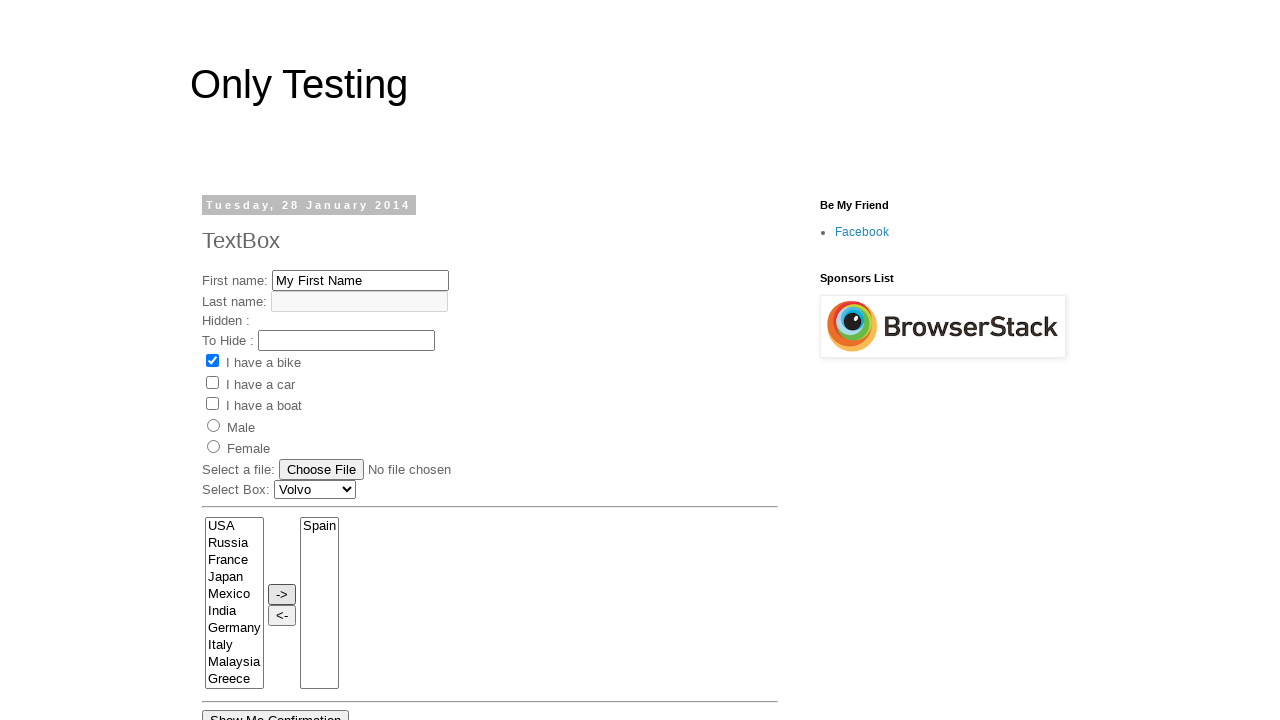

Selected option at index 0 from dropdown on select[name='FromLB']
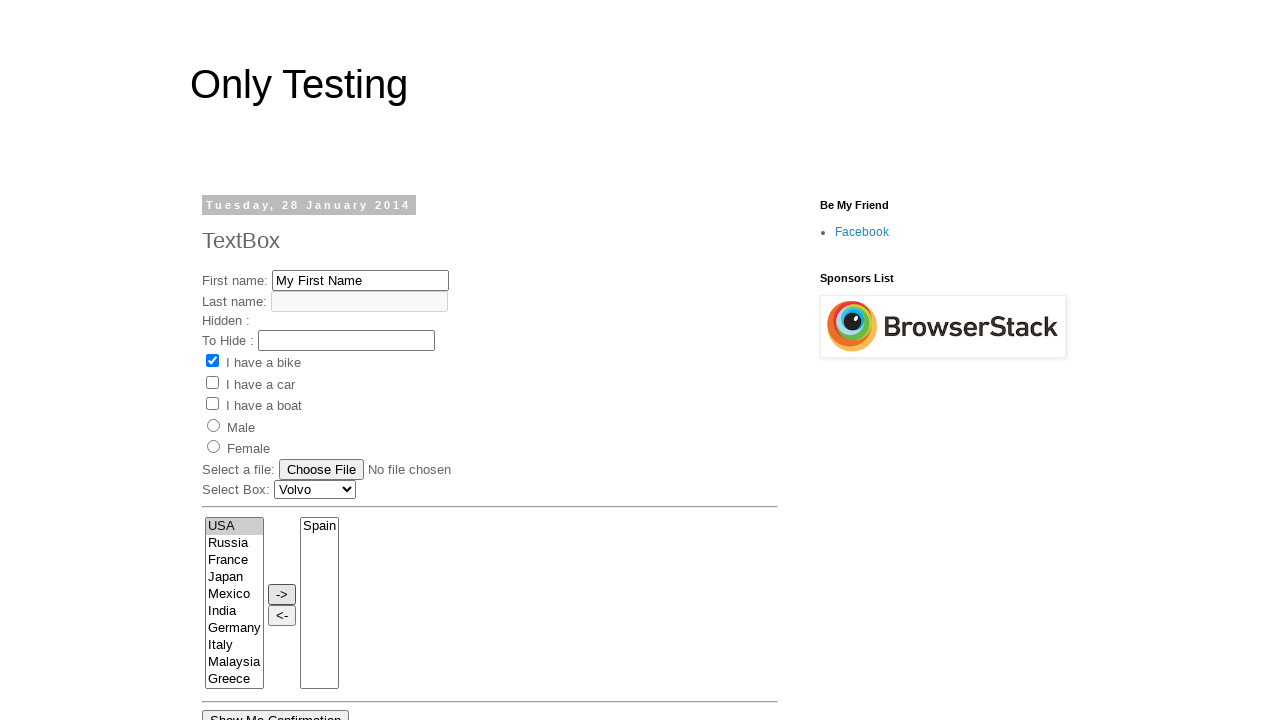

Selected option at index 3 from dropdown on select[name='FromLB']
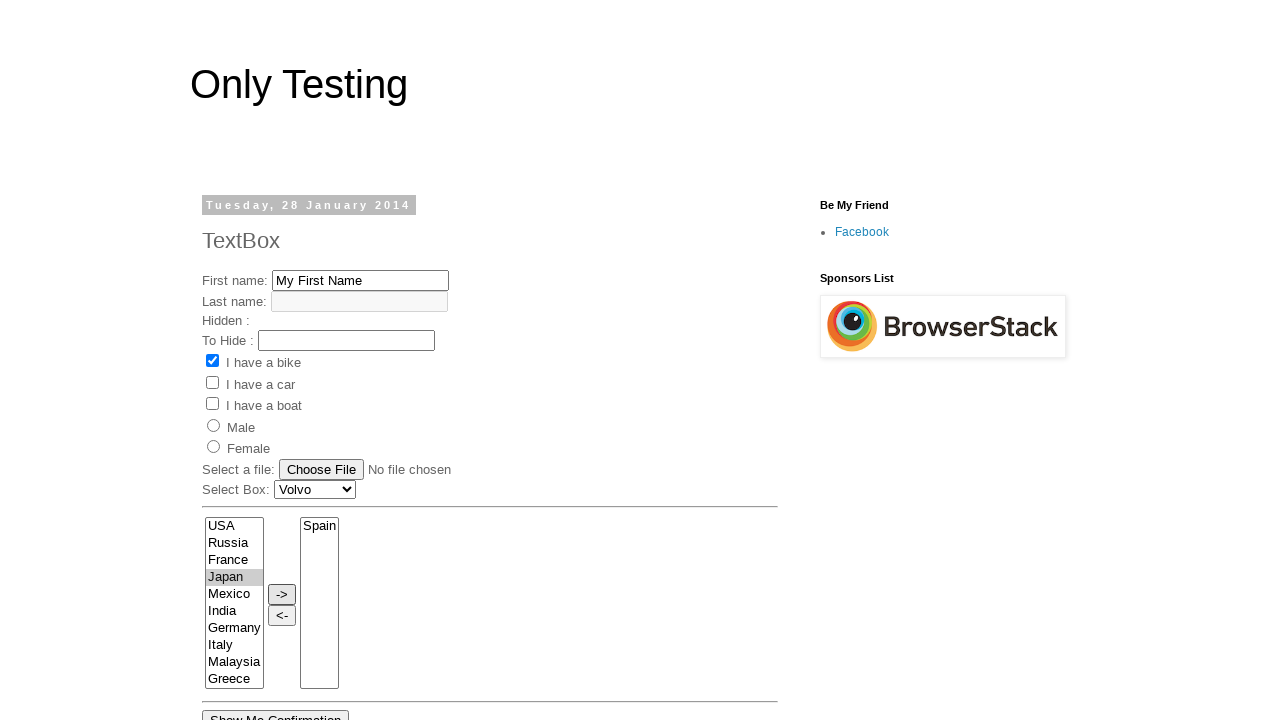

Clicked transfer button again to move additional options at (282, 594) on input[value='->']
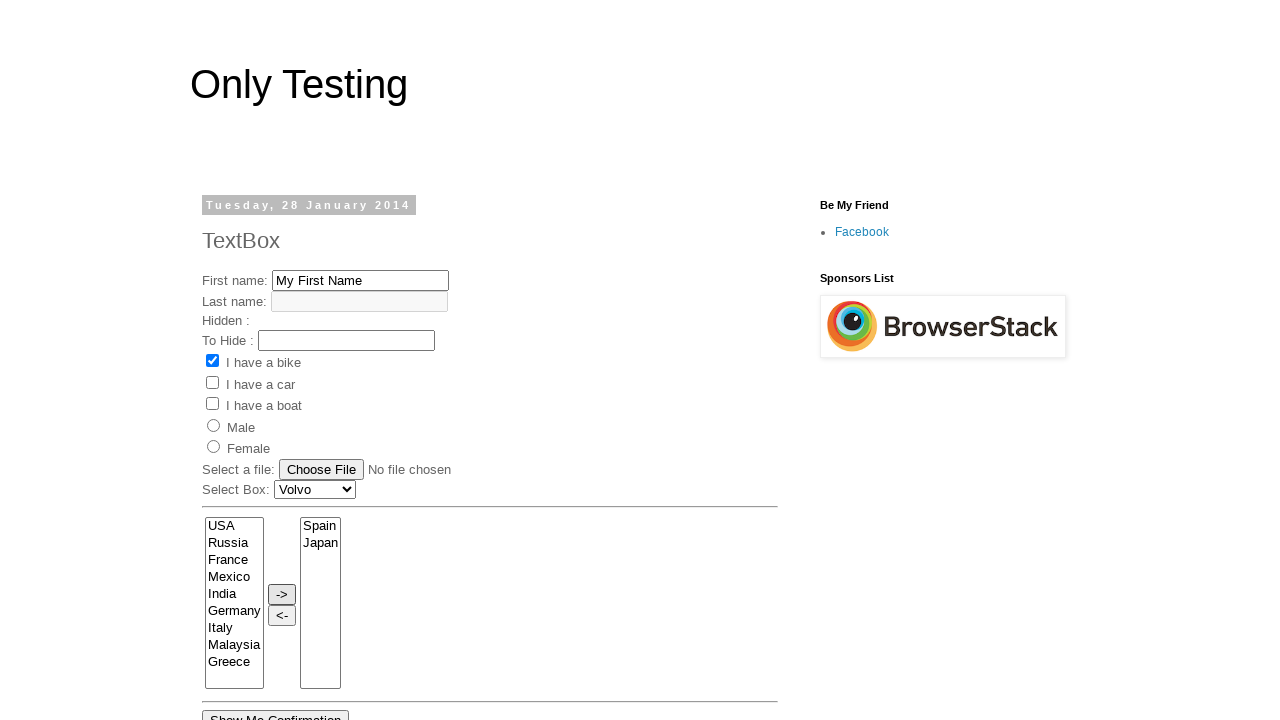

Waited 2 seconds for actions to complete
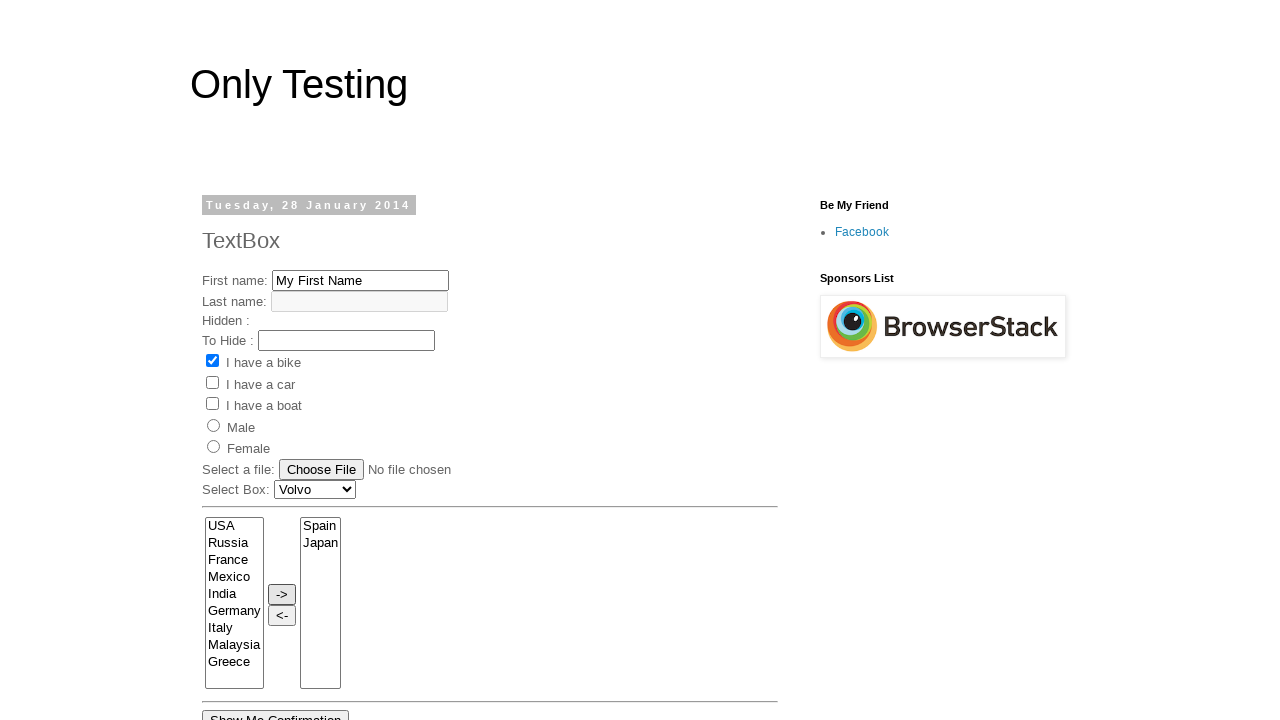

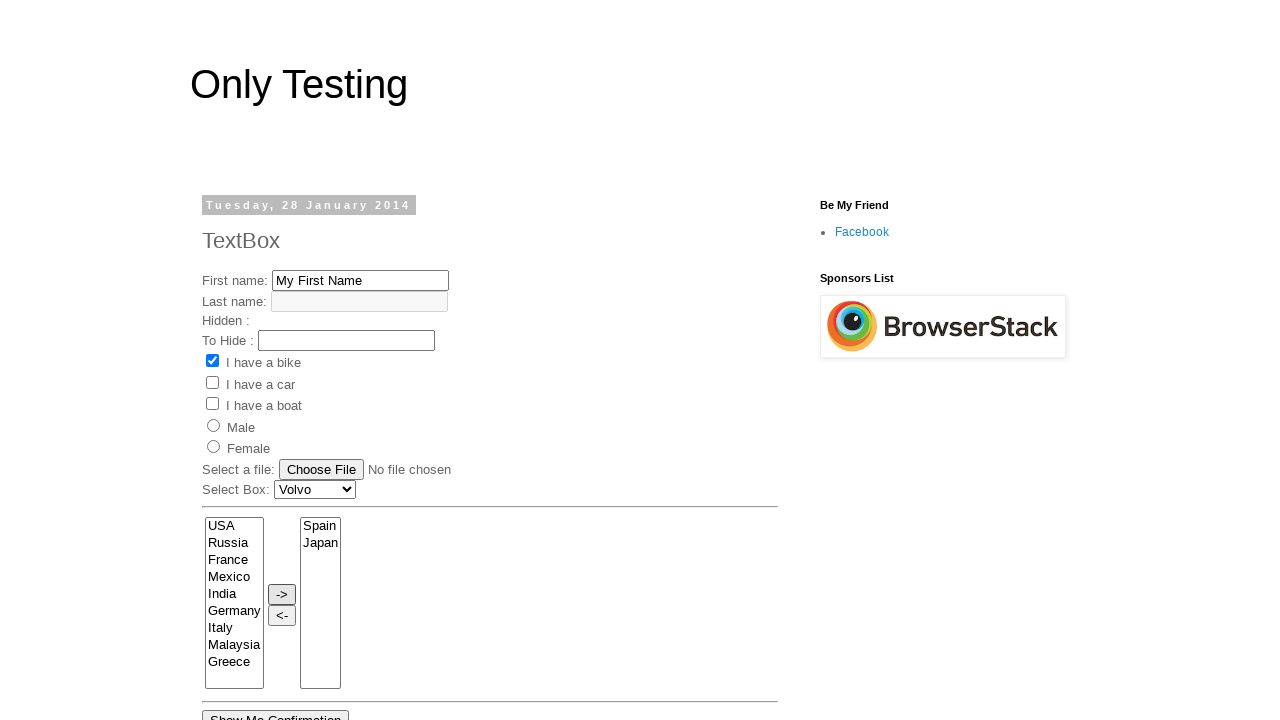